Tests file download functionality by navigating to a download page and clicking on a random download link from the available files.

Starting URL: http://the-internet.herokuapp.com/download

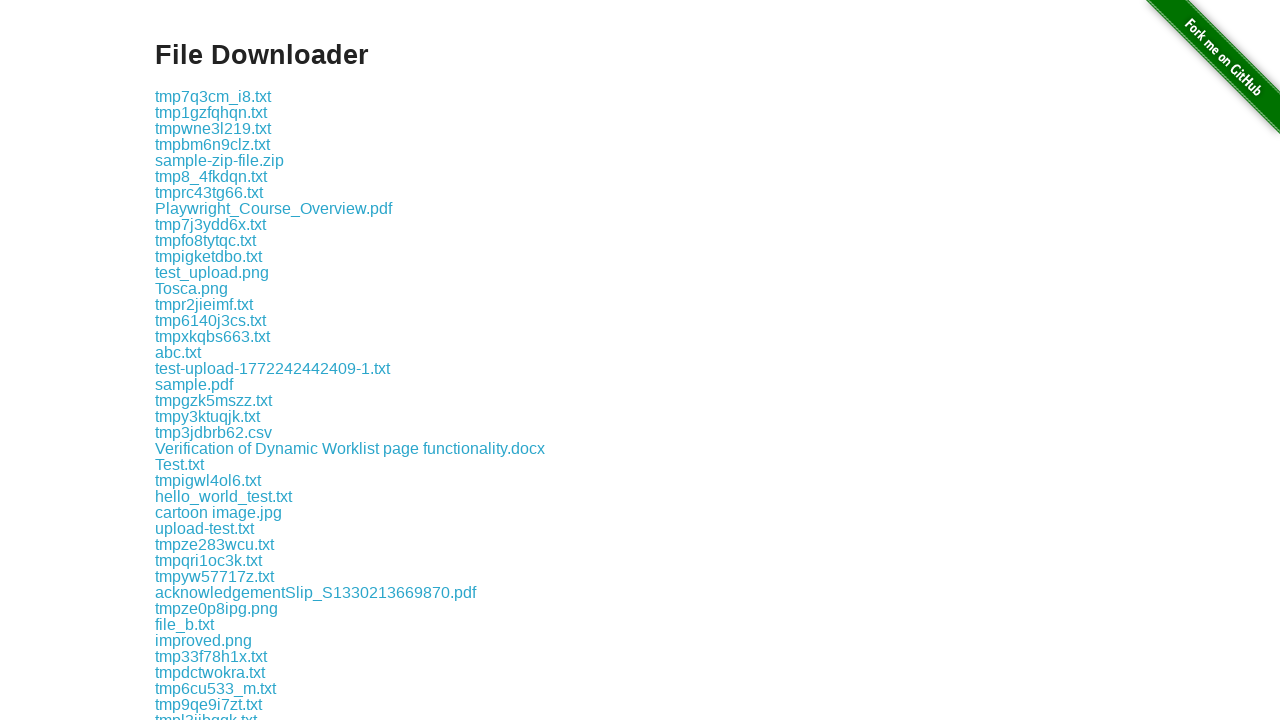

Waited for download links to load on the page
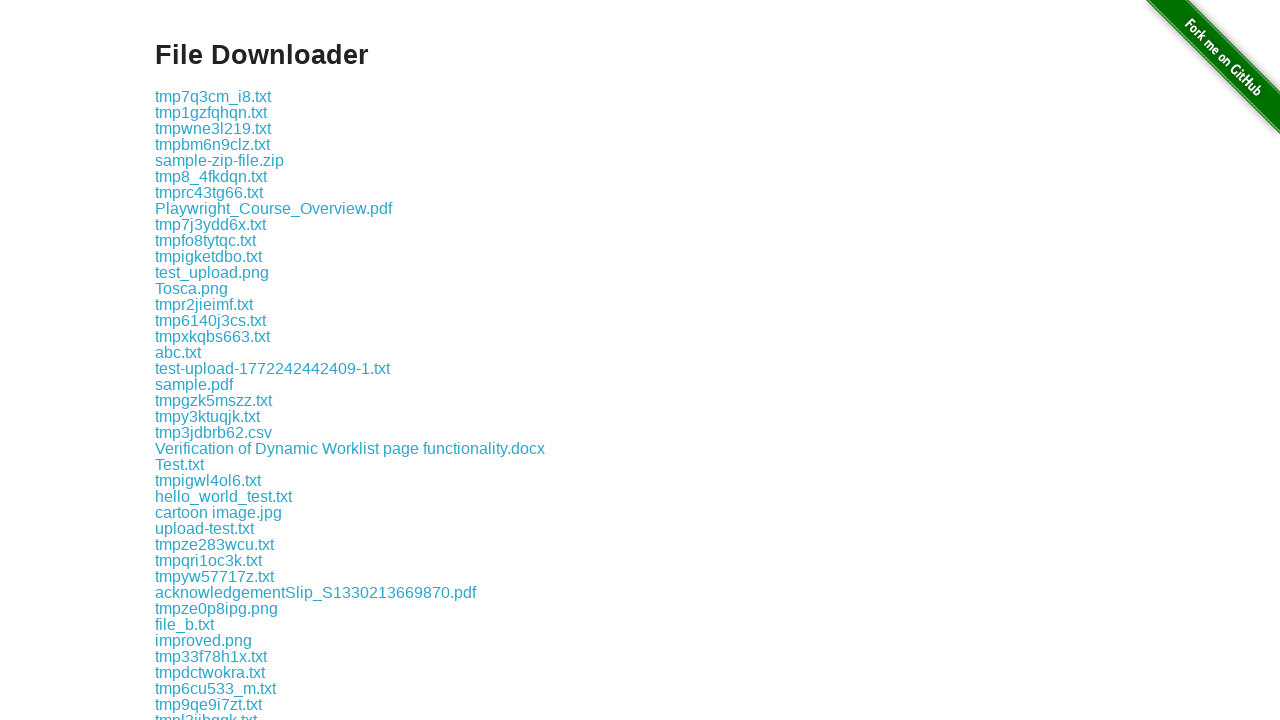

Located all download links on the page
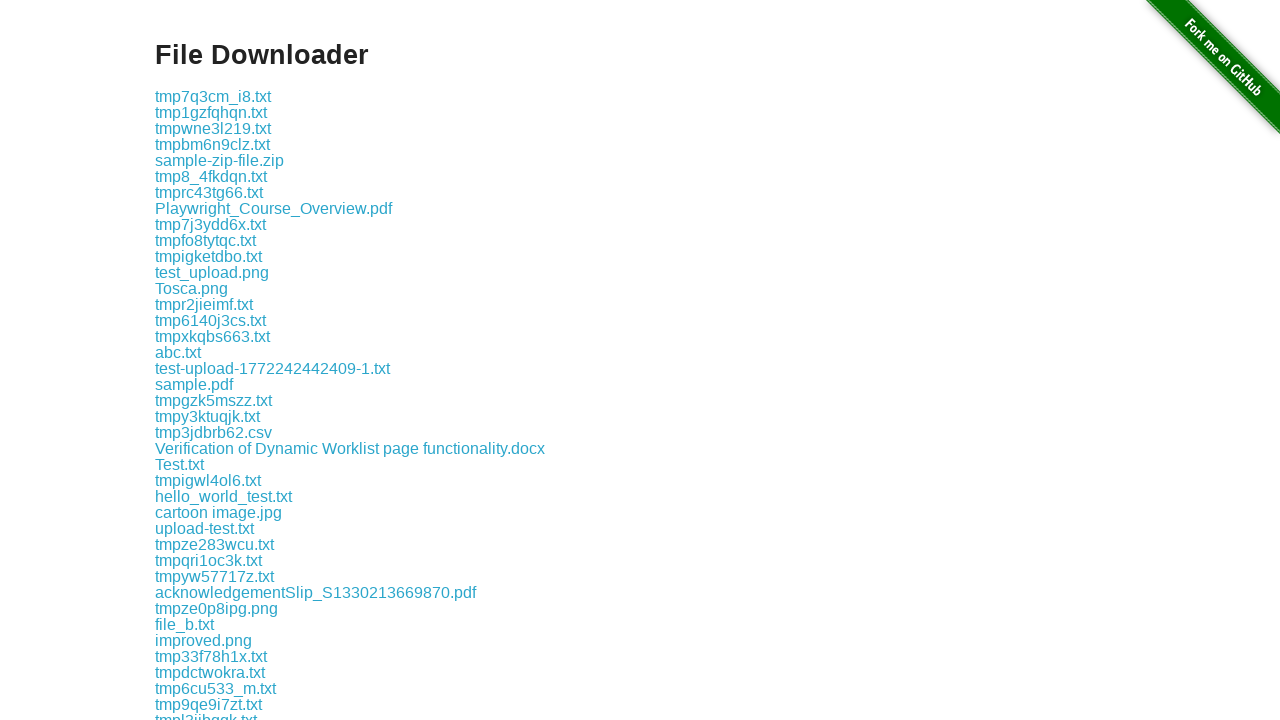

Found 421 download links available
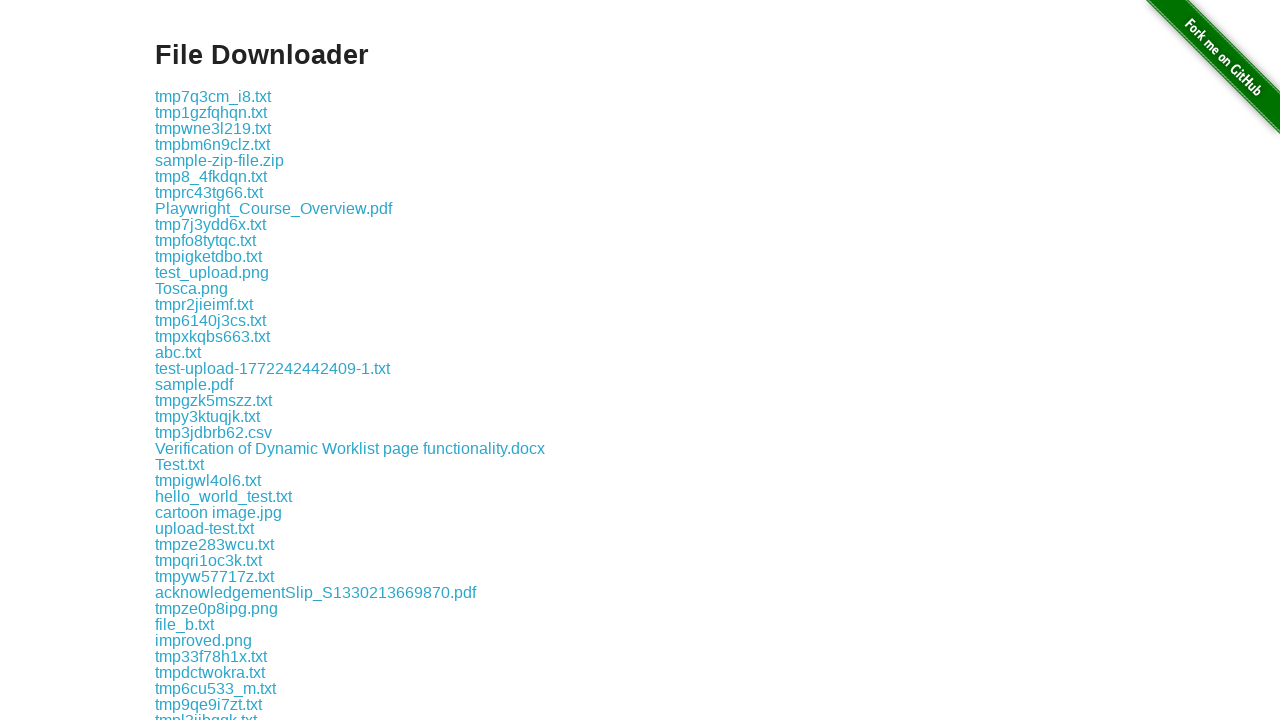

Selected random download link at index 40
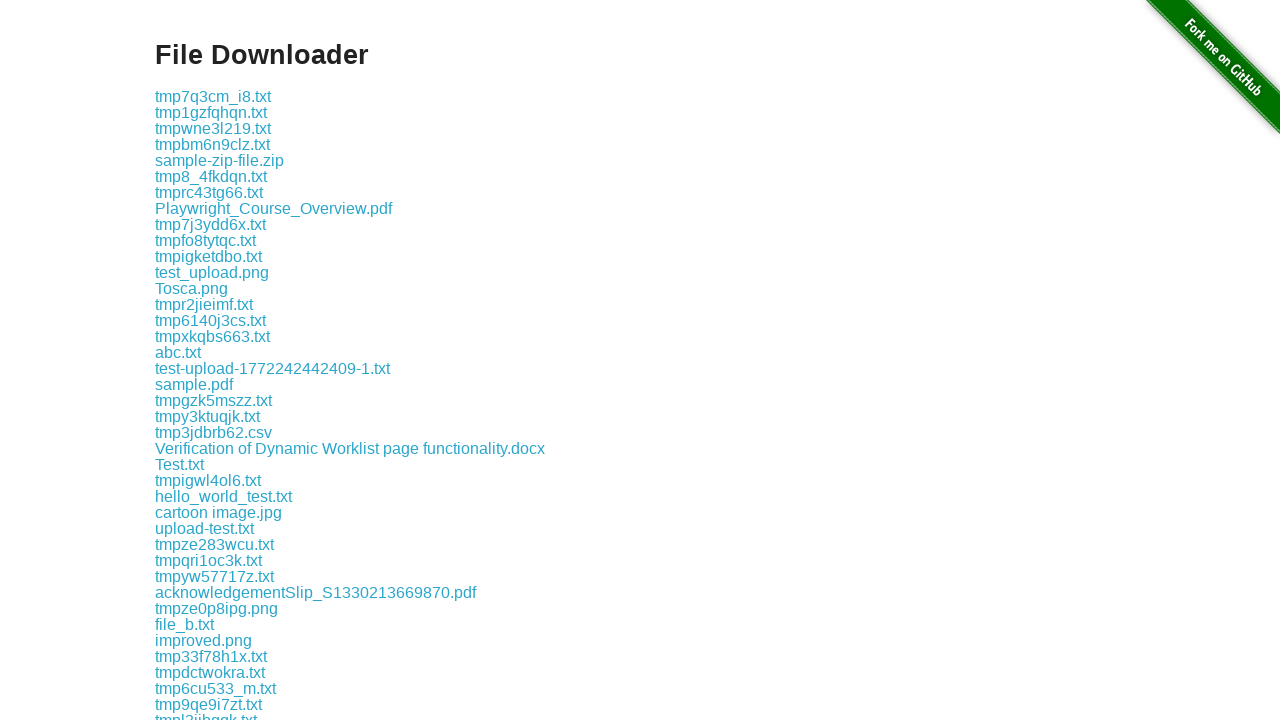

Retrieved filename: tmp7vwhiu0h.txt
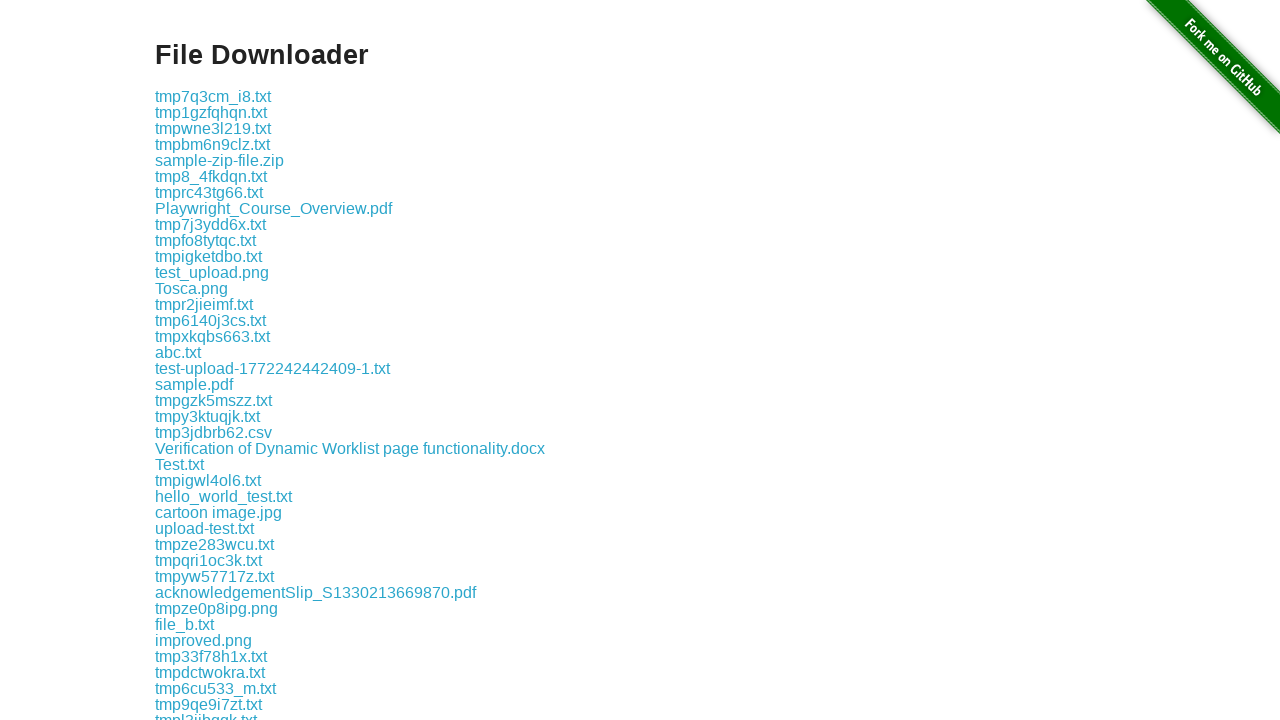

Clicked on download link for tmp7vwhiu0h.txt at (212, 360) on .example a >> nth=40
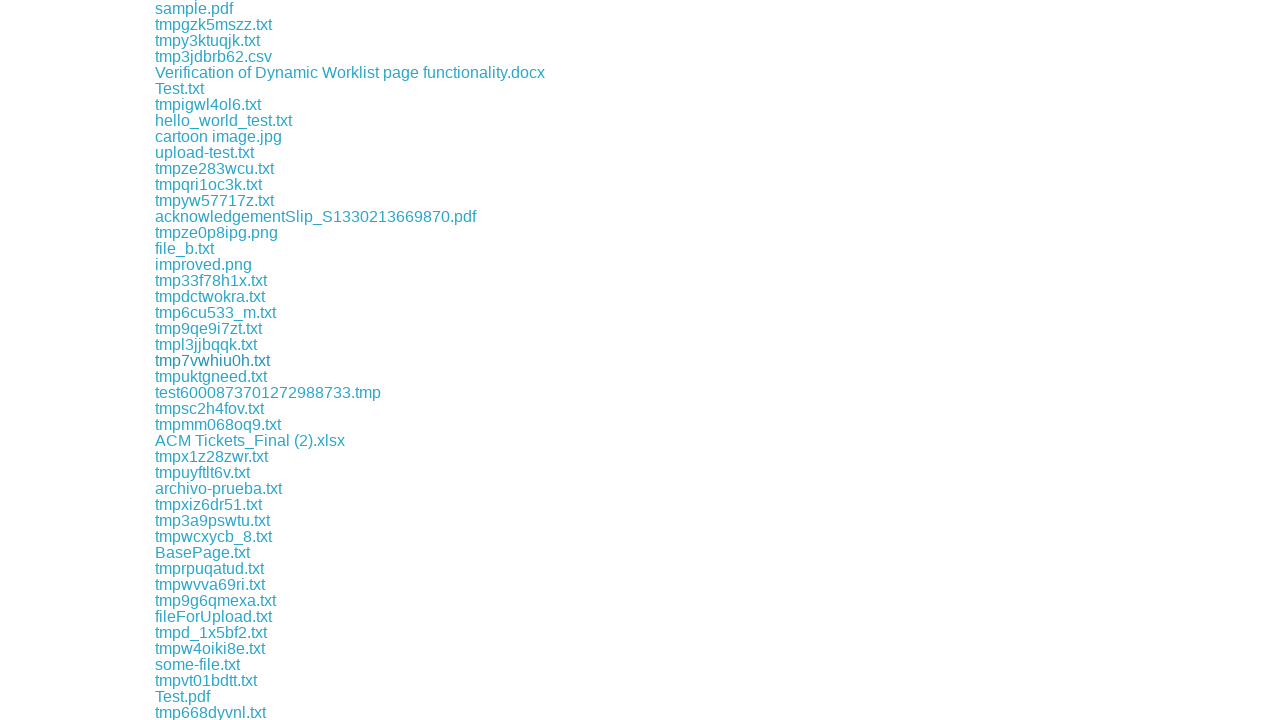

Download completed successfully
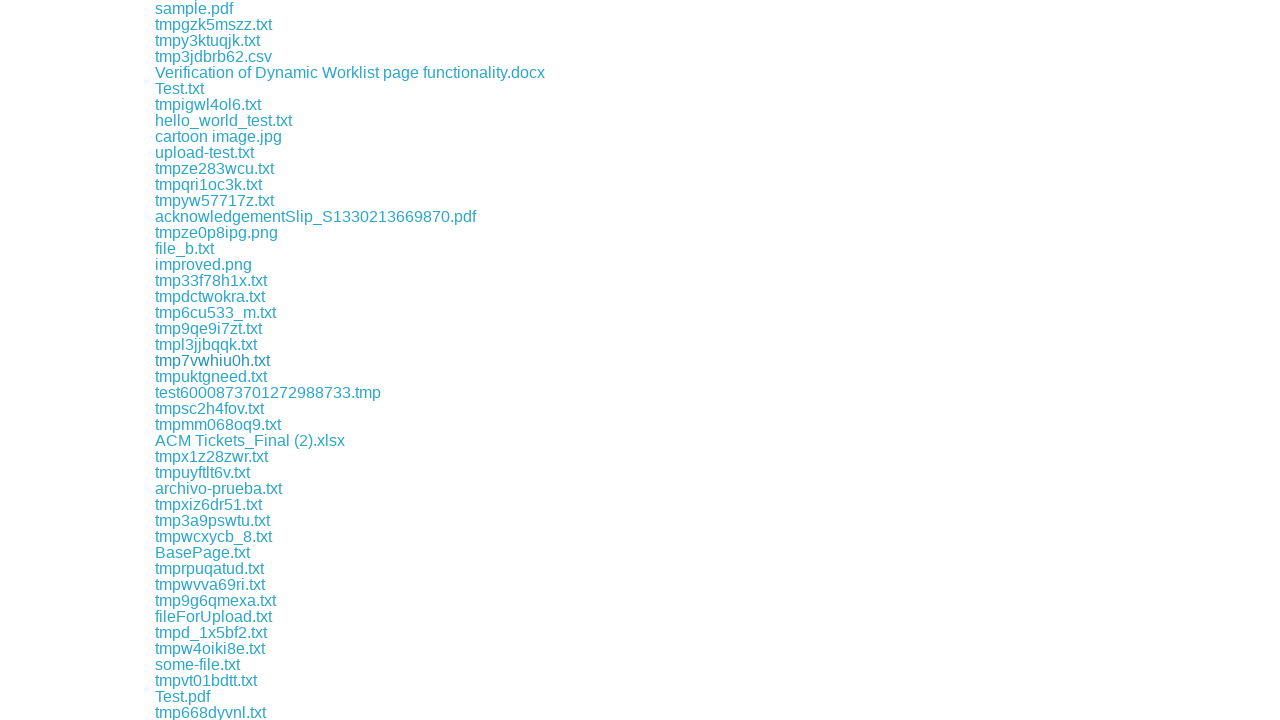

Verified download filename: tmp7vwhiu0h.txt
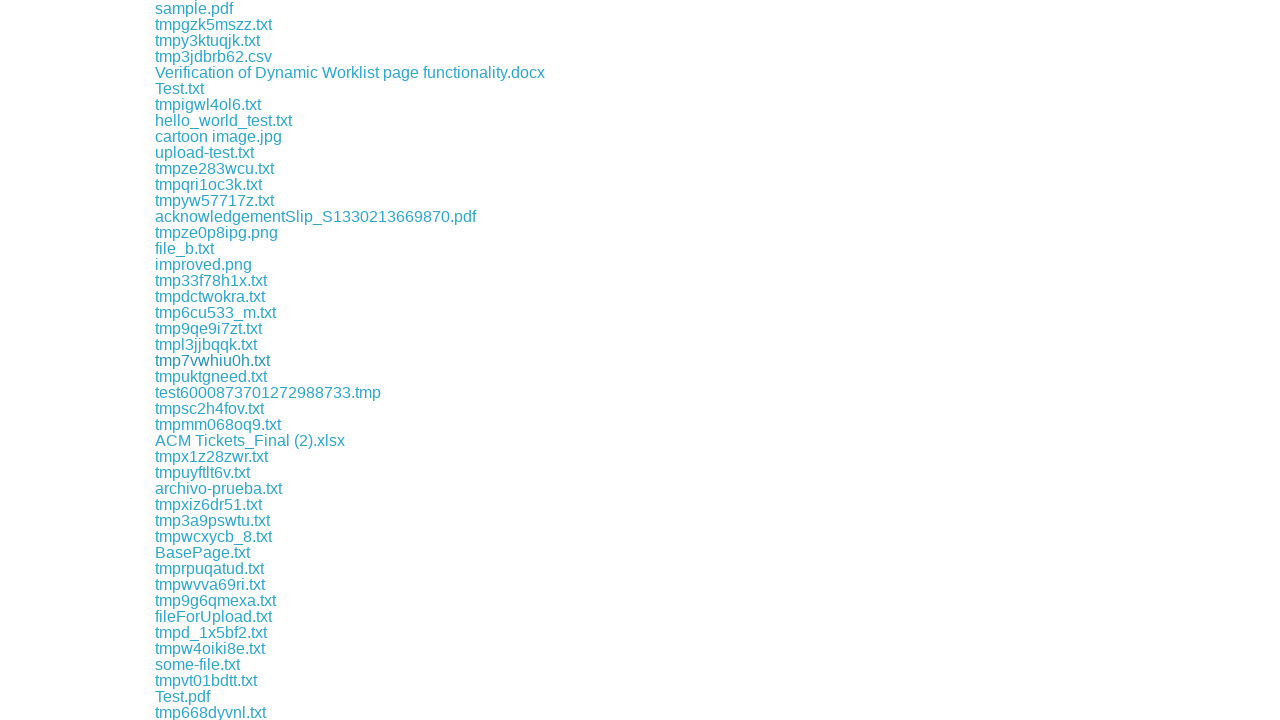

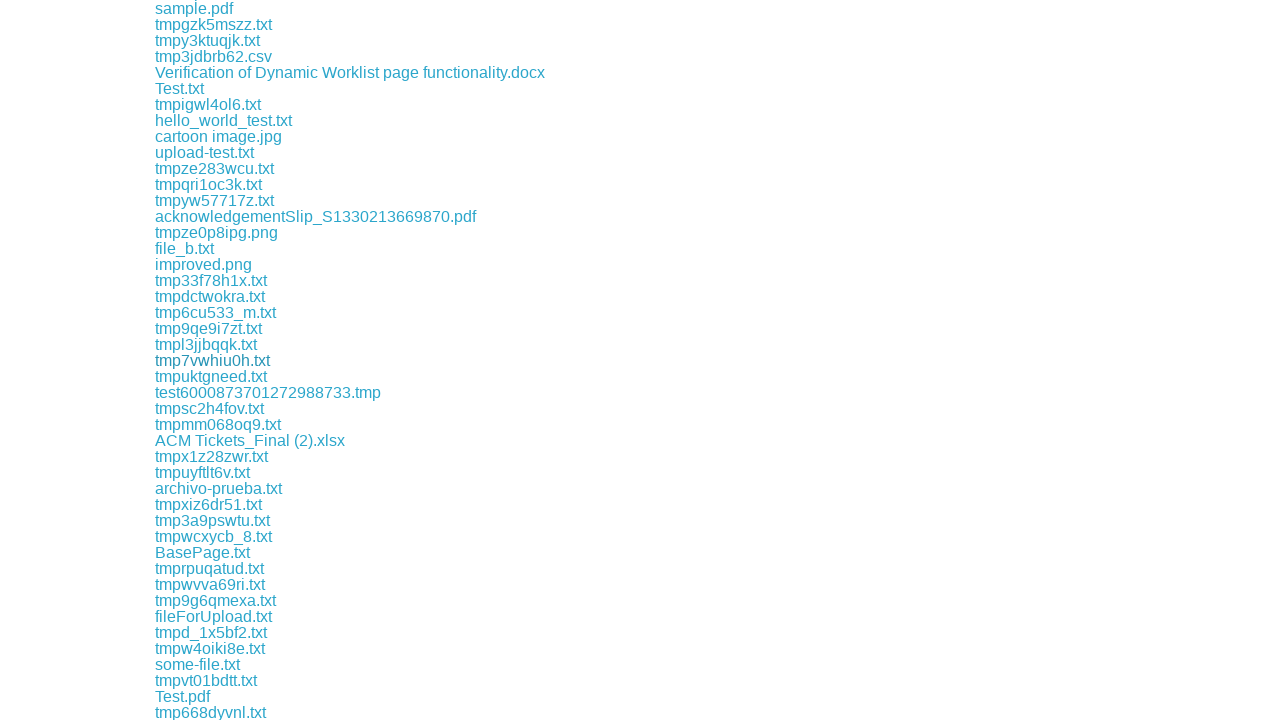